Tests scroll functionality on Rediff.com homepage by scrolling down and then scrolling back up

Starting URL: https://www.rediff.com/

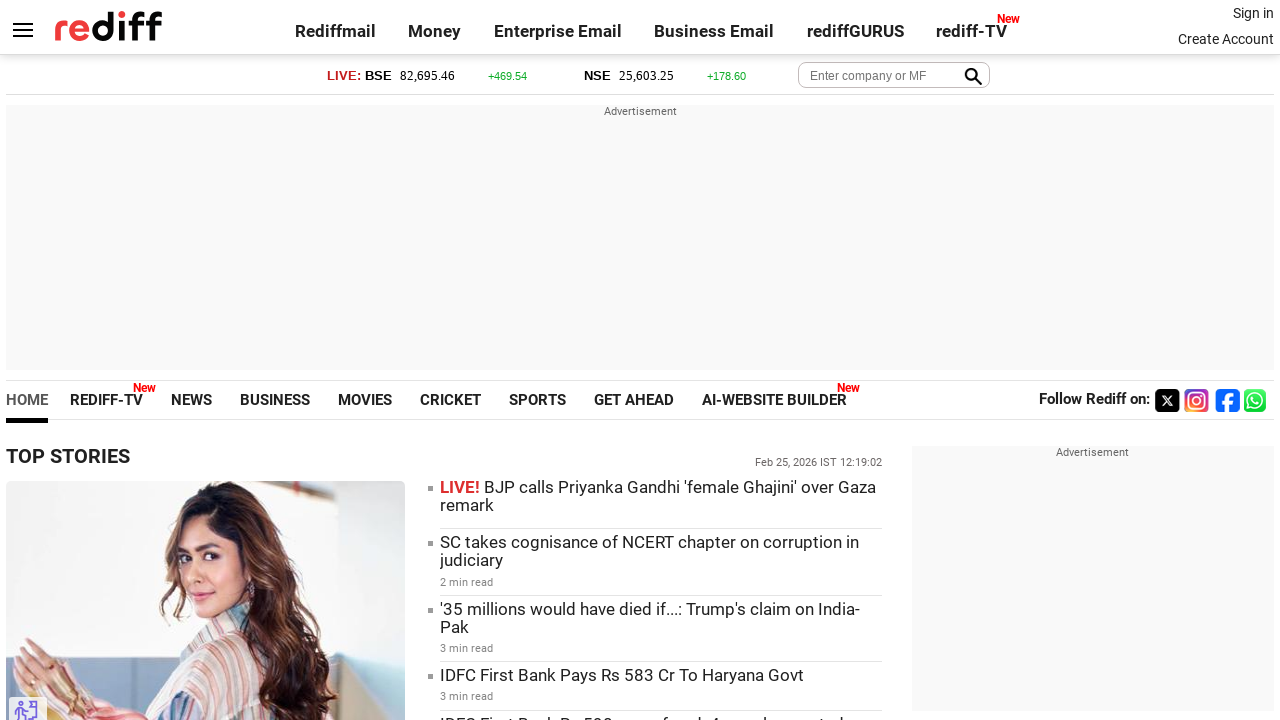

Scrolled down the page by 3500 pixels
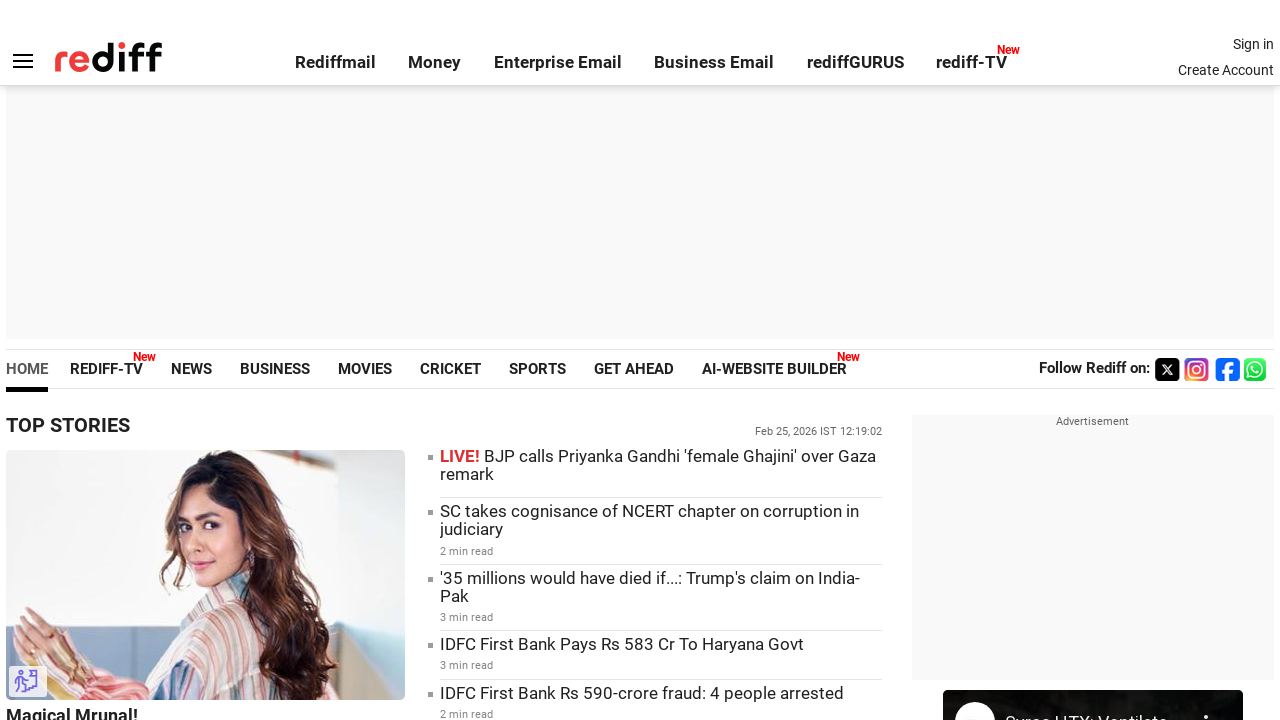

Waited 3000ms for scroll to complete
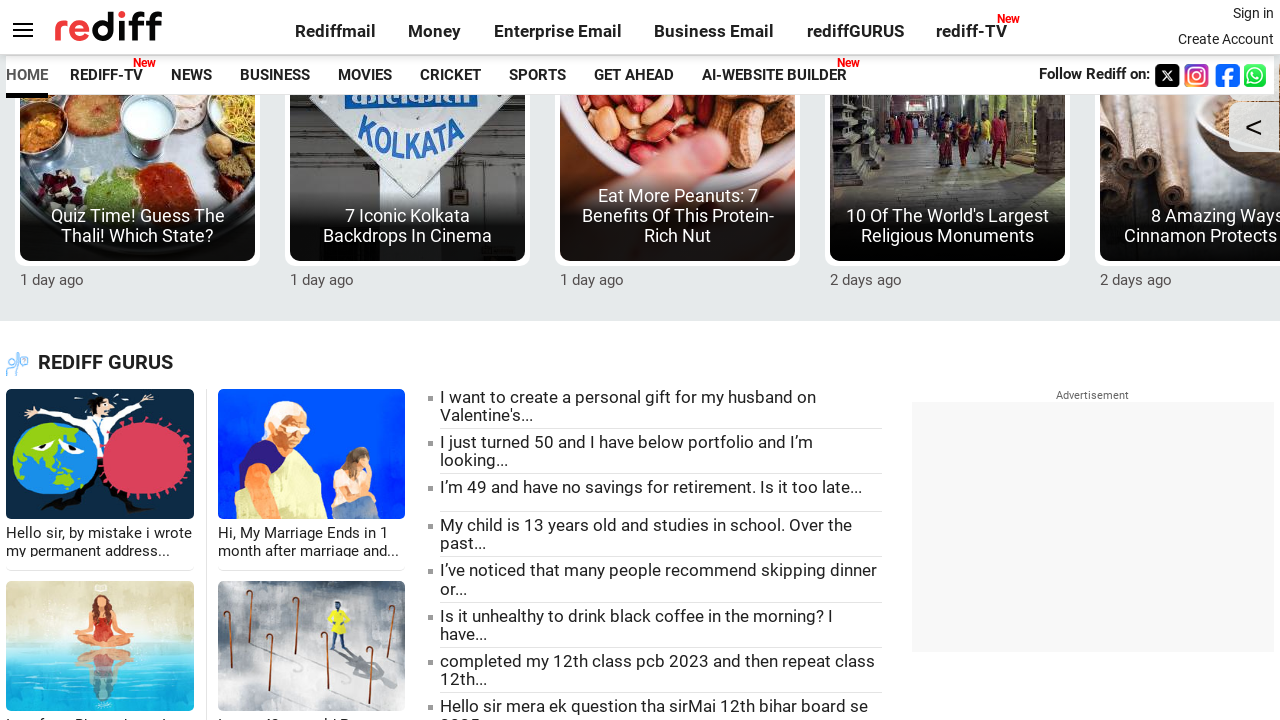

Scrolled back up the page by 1000 pixels
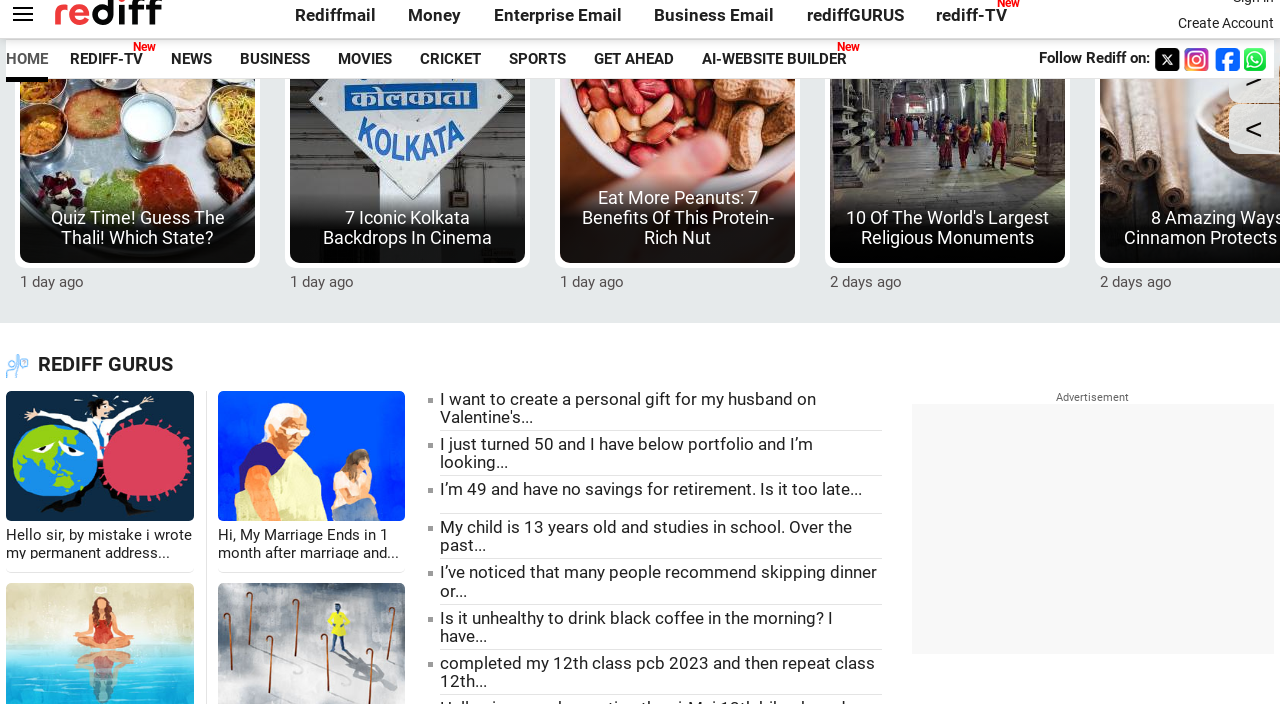

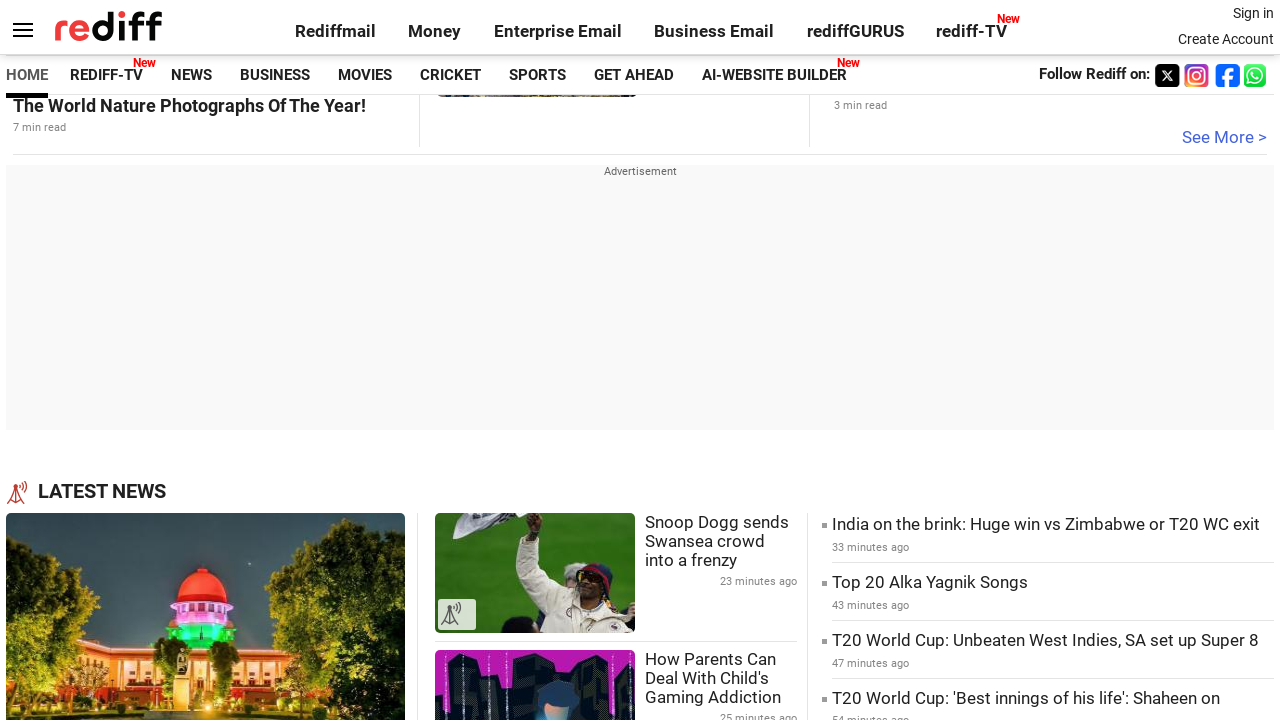